Tests various JavaScript alert types including simple alerts, confirm dialogs, and prompt dialogs by clicking buttons and interacting with the alerts (accepting, dismissing, and filling text)

Starting URL: http://demo.automationtesting.in/Alerts.html

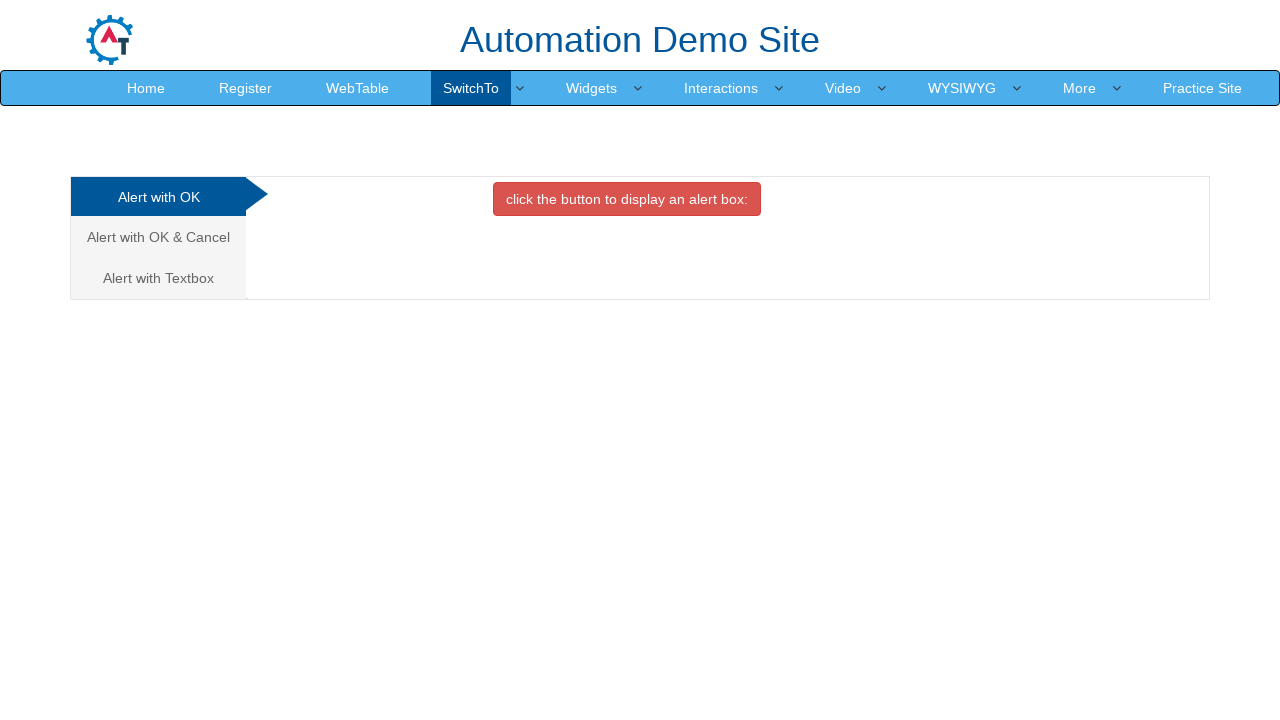

Located all alert option tabs
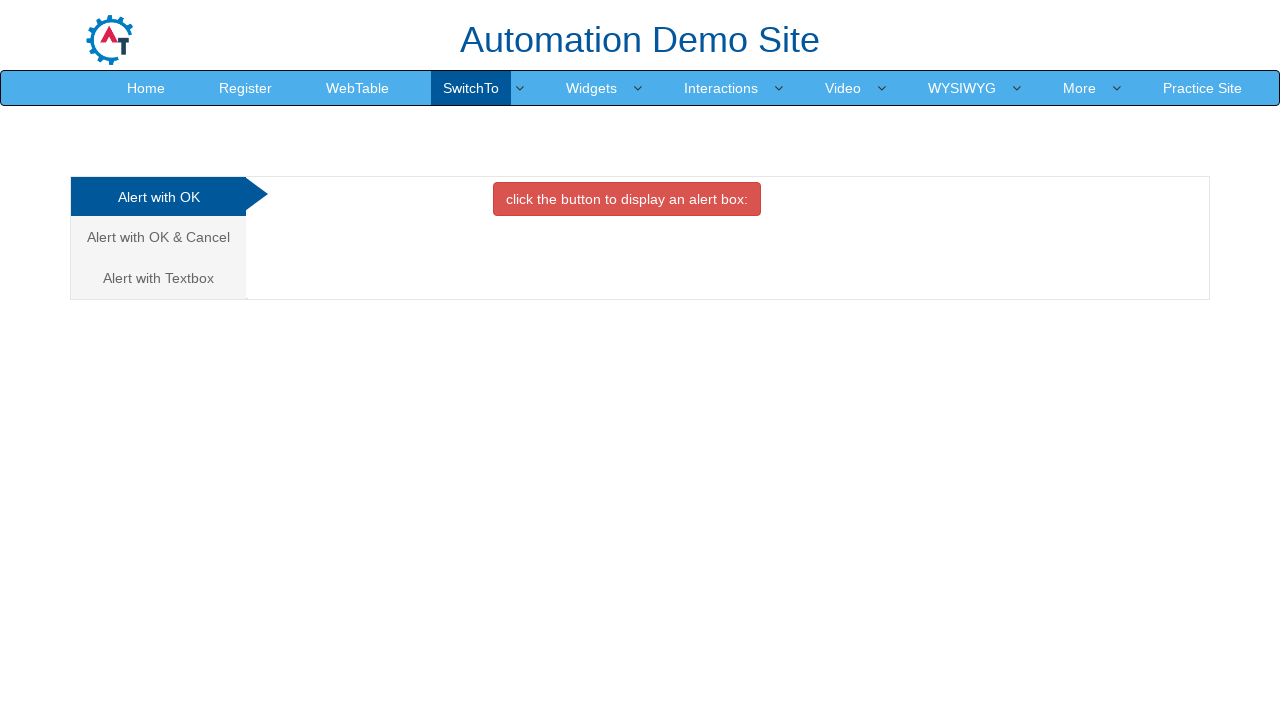

Clicked first alert tab (Simple Alert) at (158, 197) on xpath=//ul[@class='nav nav-tabs nav-stacked']/li/a >> nth=0
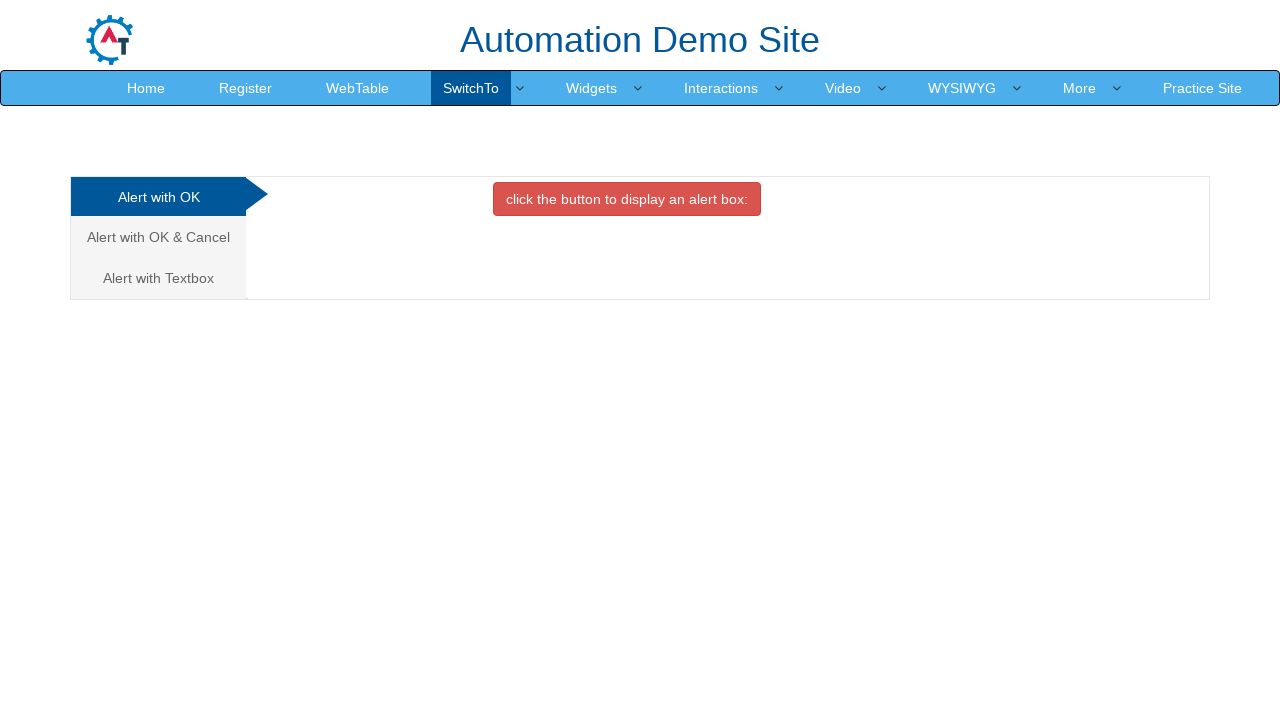

Clicked button to trigger simple alert at (627, 199) on xpath=//button[@onclick='alertbox()']
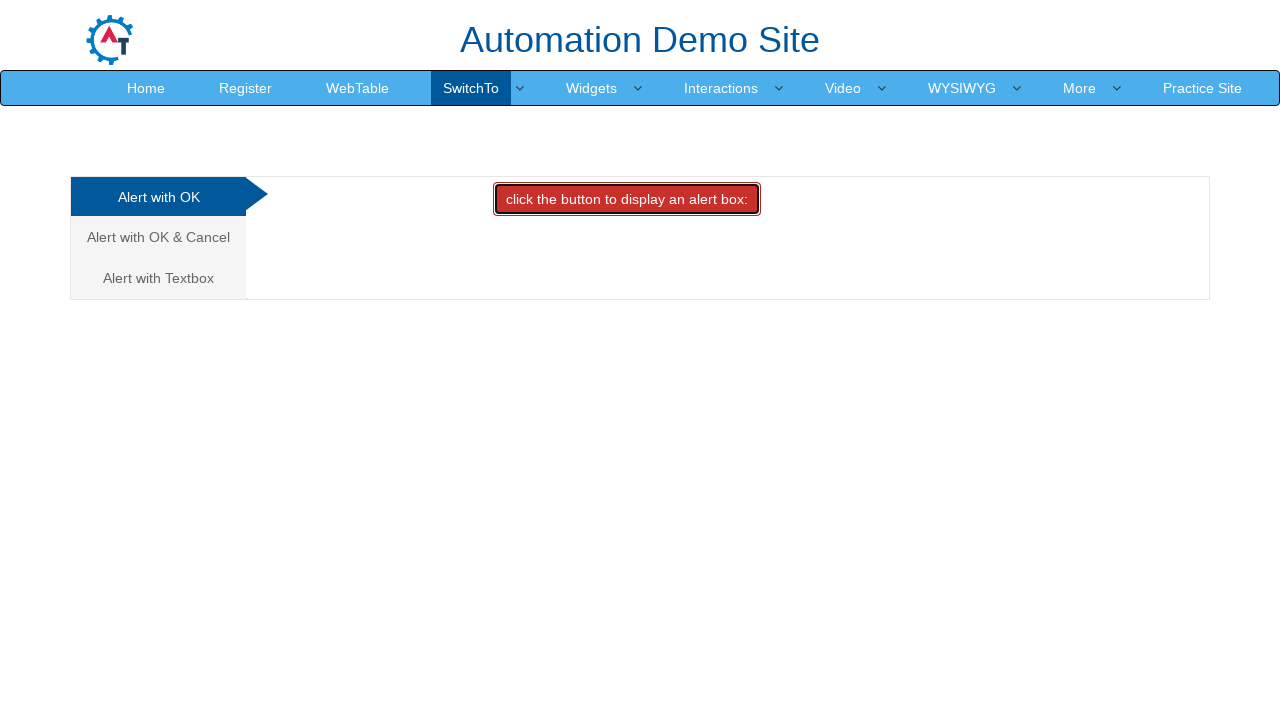

Set up dialog handler and clicked alert button, accepted alert at (627, 199) on xpath=//button[@onclick='alertbox()']
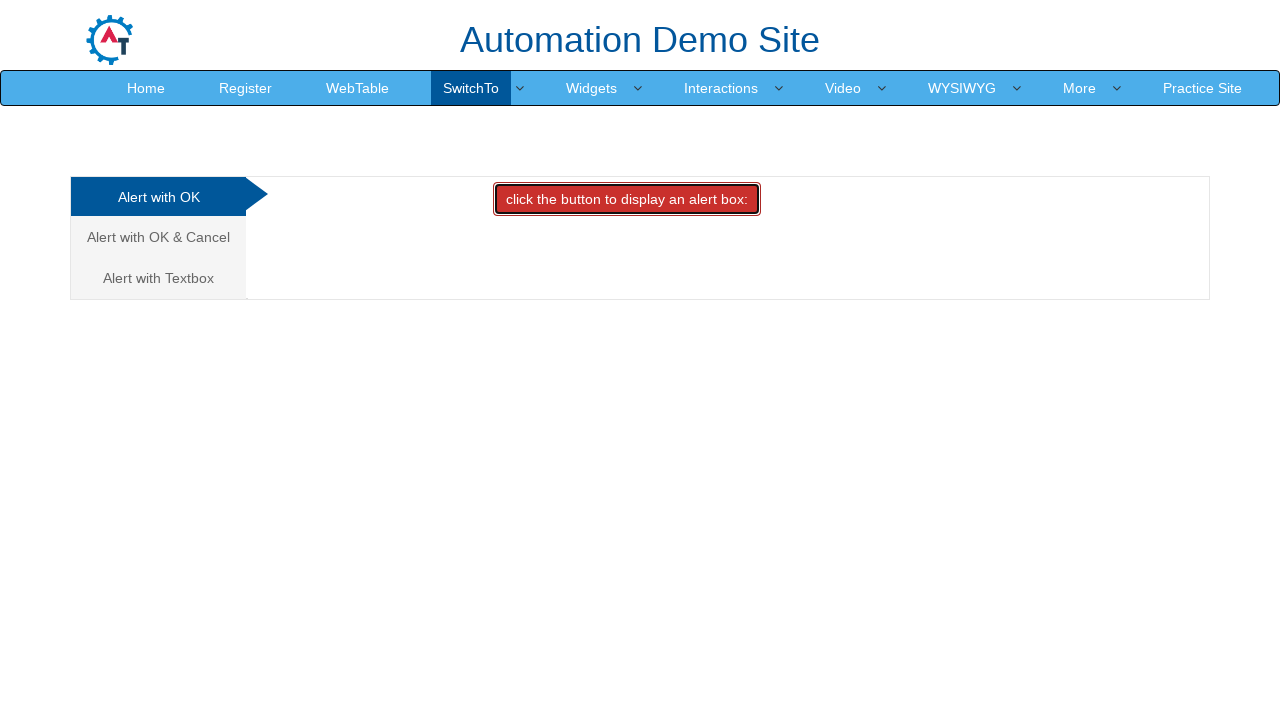

Clicked second alert tab (Confirm Alert) at (158, 237) on xpath=//ul[@class='nav nav-tabs nav-stacked']/li/a >> nth=1
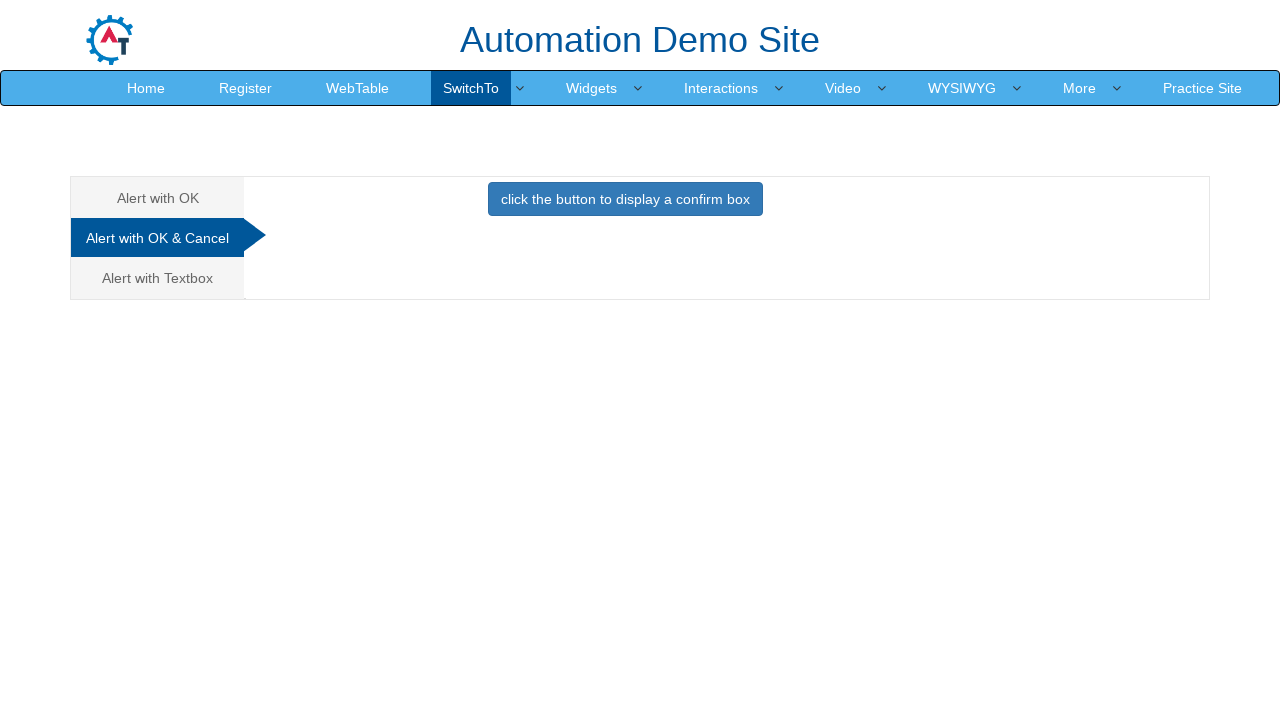

Set up dialog handler to dismiss and clicked confirm button, dismissed alert at (625, 199) on xpath=//button[@onclick='confirmbox()']
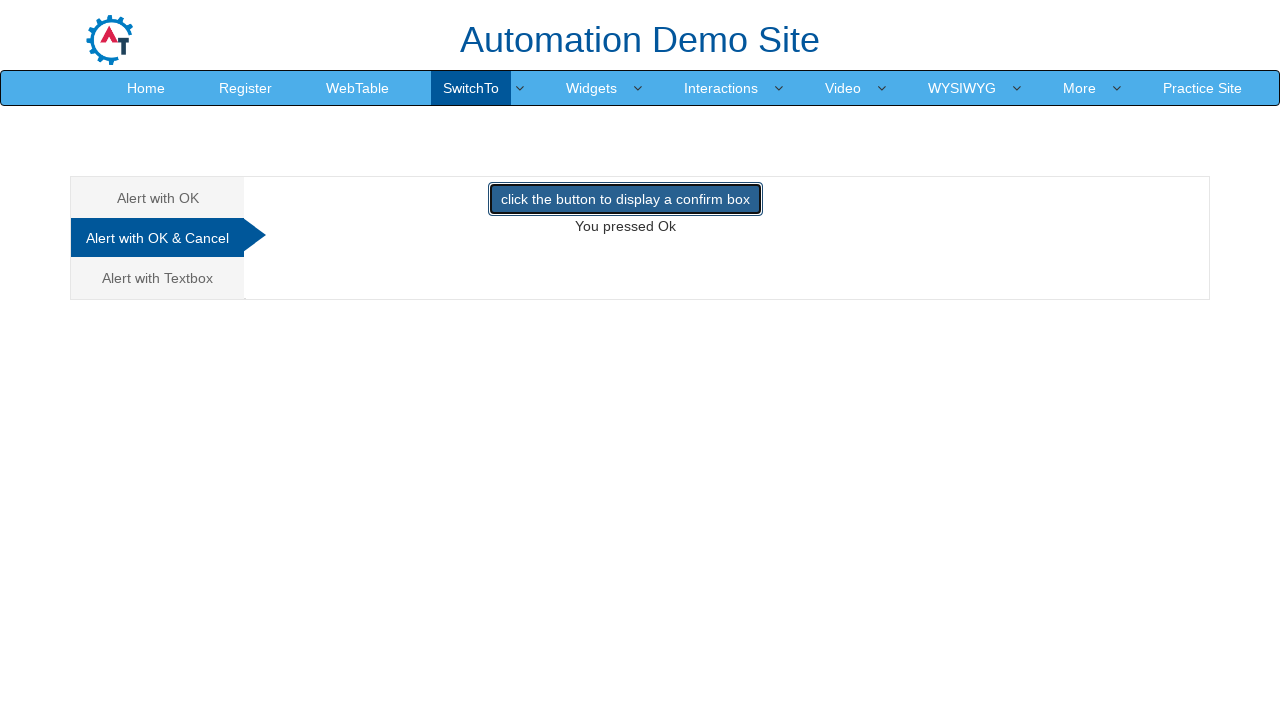

Waited 500ms for dialog handling to complete
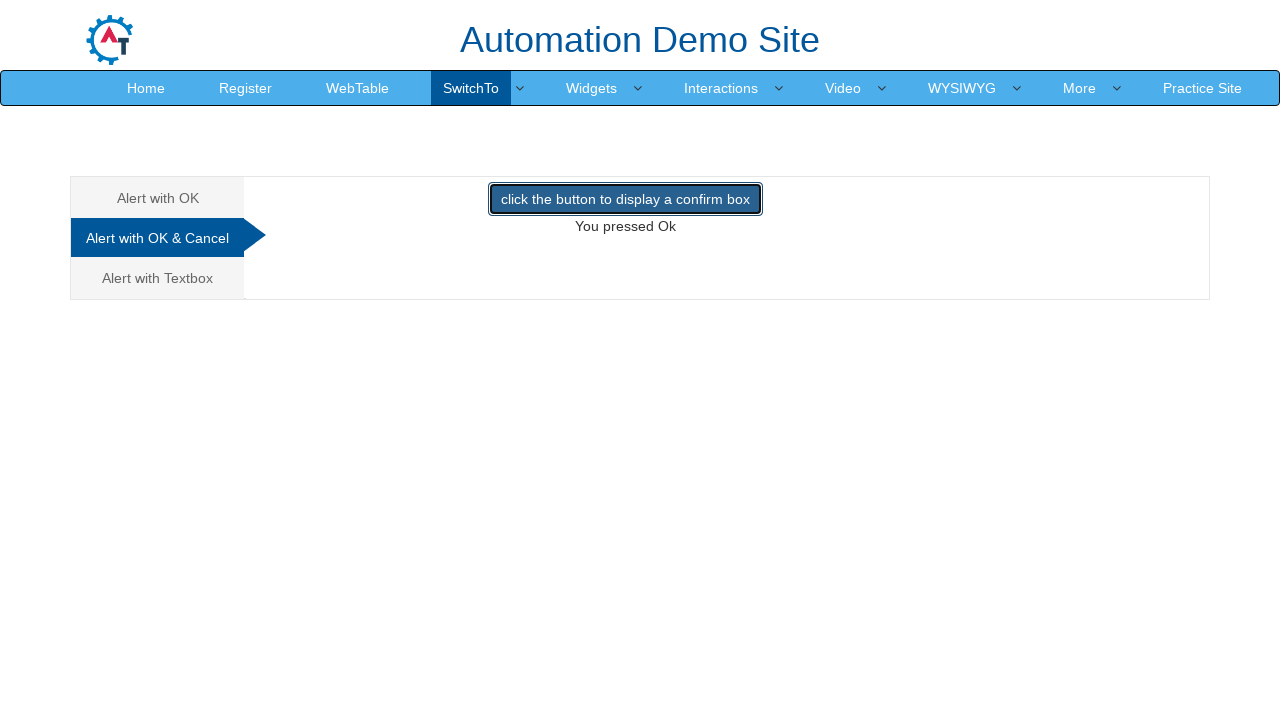

Clicked second alert tab again (Confirm Alert) at (158, 238) on xpath=//ul[@class='nav nav-tabs nav-stacked']/li/a >> nth=1
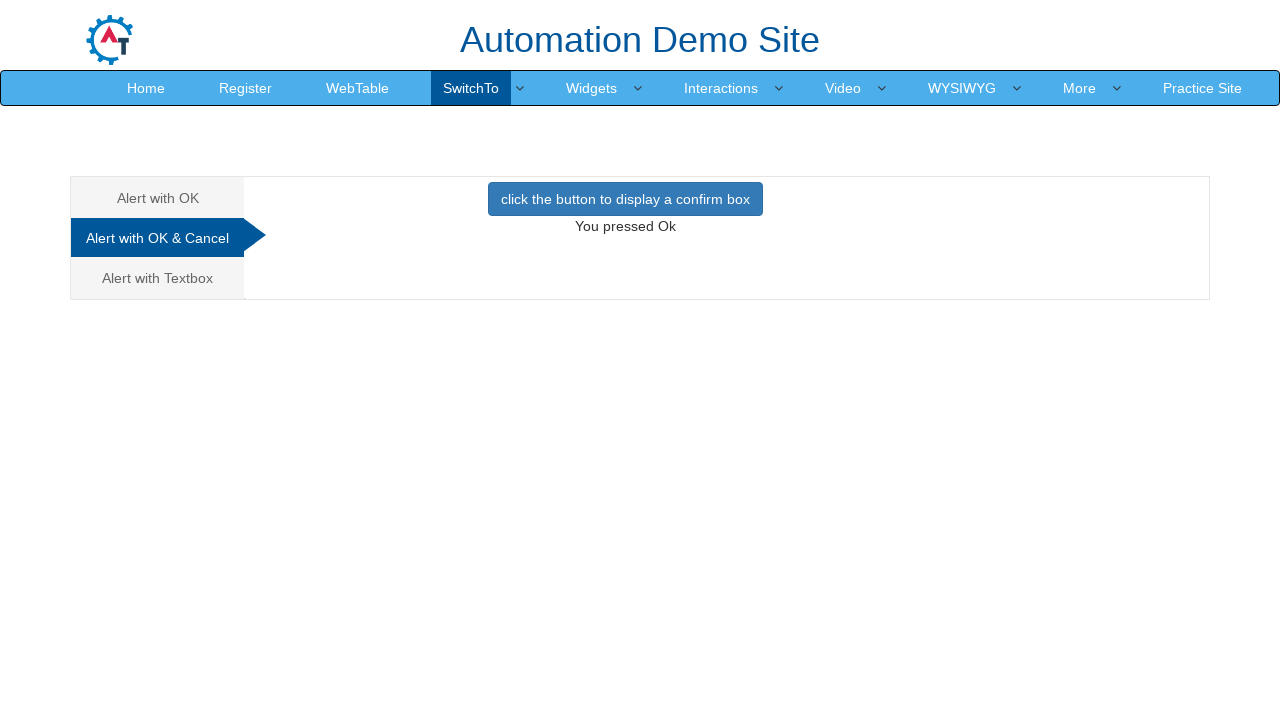

Set up dialog handler to accept and clicked confirm button, accepted alert at (625, 199) on xpath=//button[@onclick='confirmbox()']
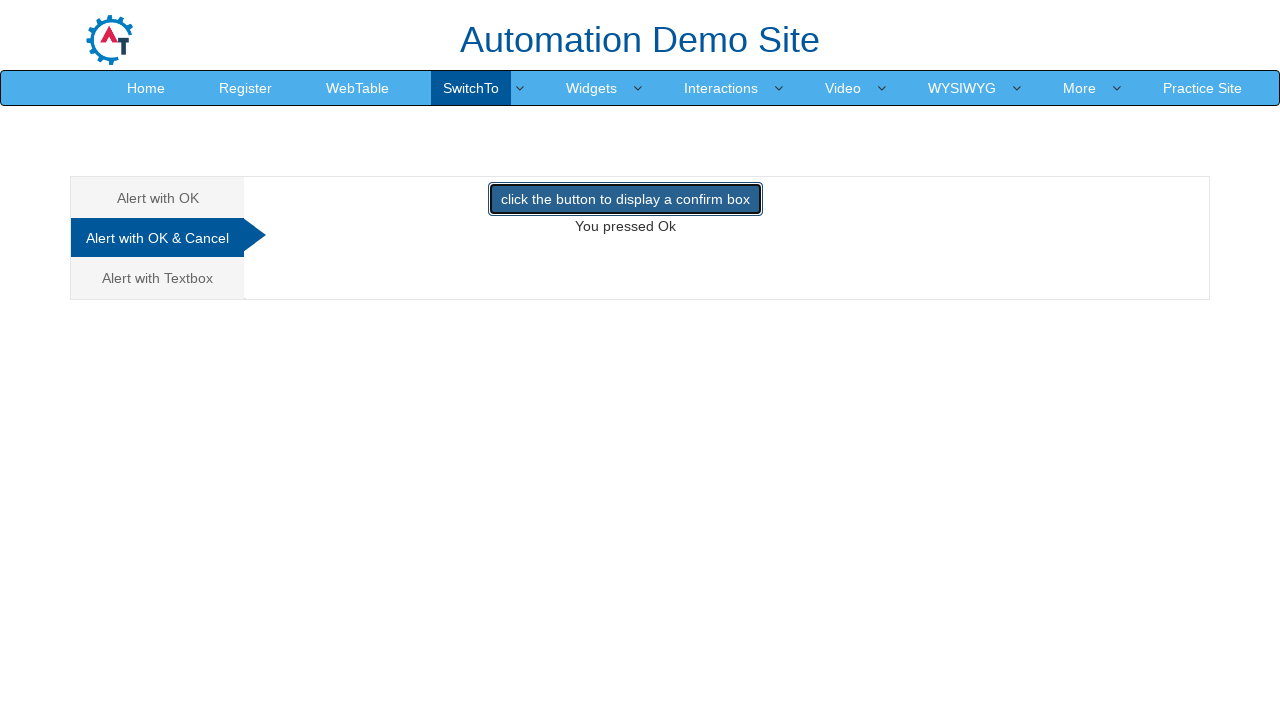

Waited 500ms for dialog handling to complete
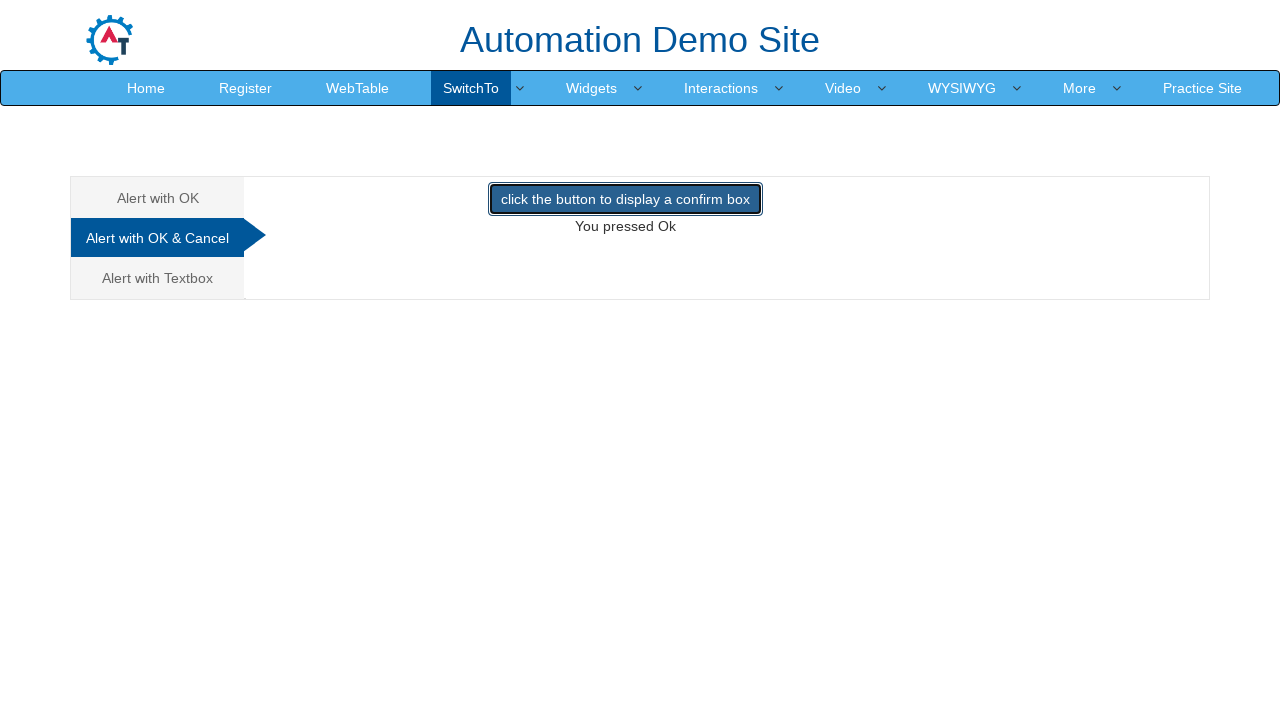

Clicked third alert tab (Prompt Alert) at (158, 278) on xpath=//ul[@class='nav nav-tabs nav-stacked']/li/a >> nth=2
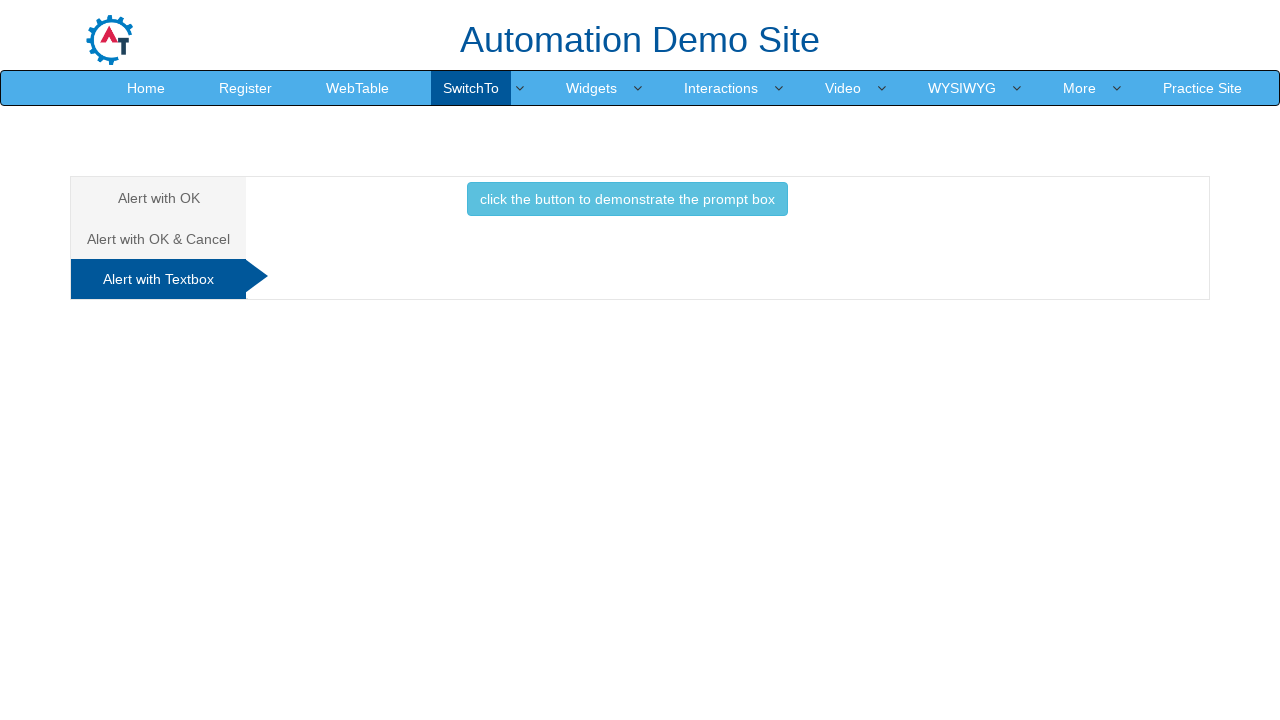

Set up dialog handler to accept with text 'Lalala' and clicked prompt button, accepted with text at (627, 199) on xpath=//button[@onclick='promptbox()']
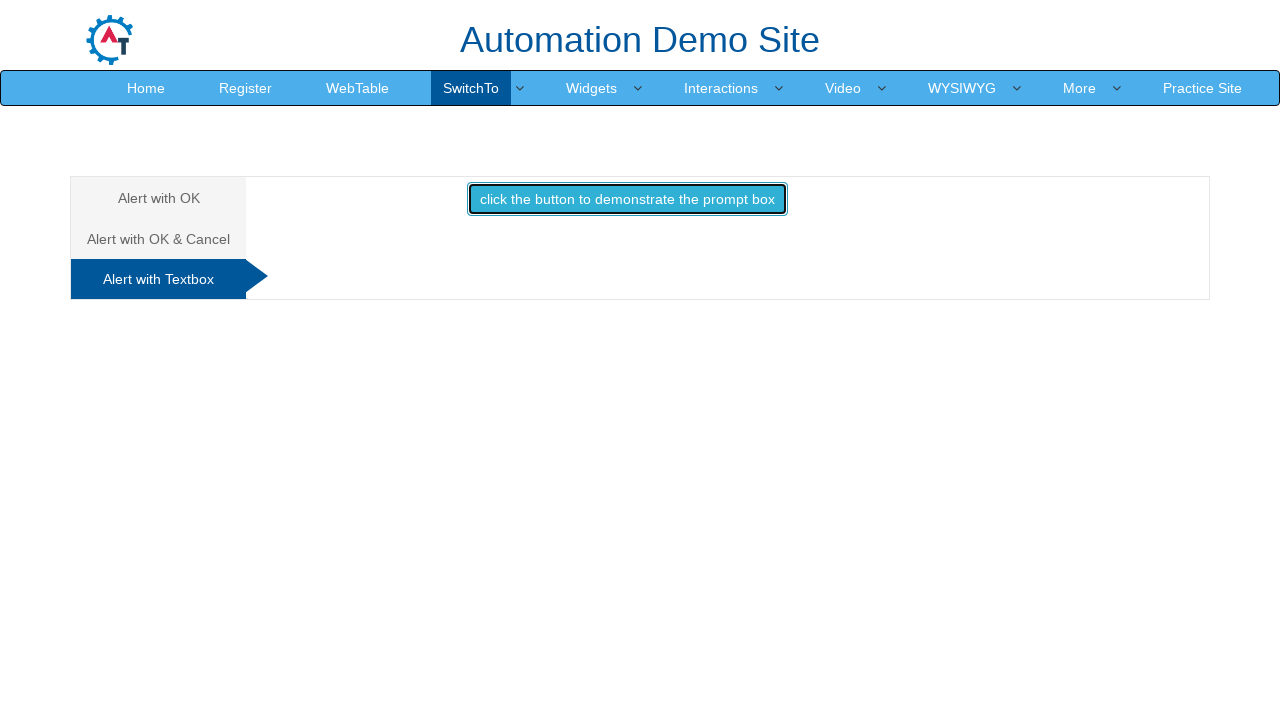

Waited 500ms for dialog handling to complete
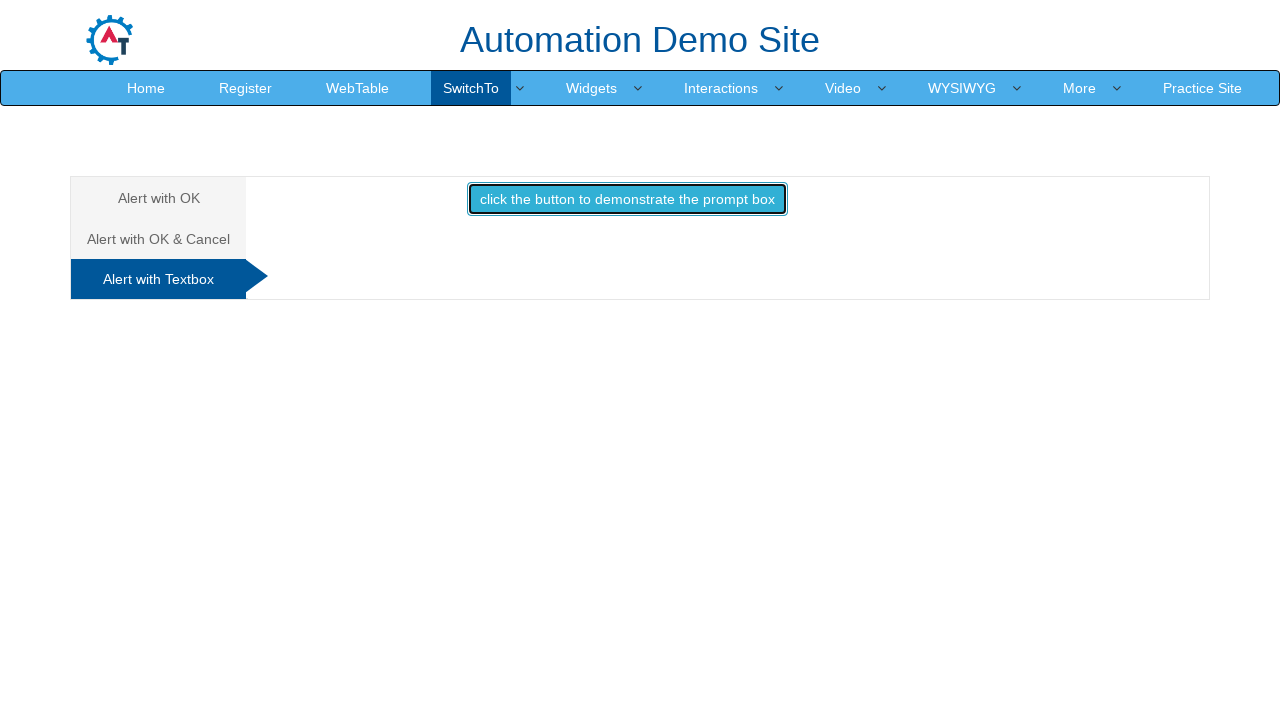

Clicked third alert tab again (Prompt Alert) at (158, 279) on xpath=//ul[@class='nav nav-tabs nav-stacked']/li/a >> nth=2
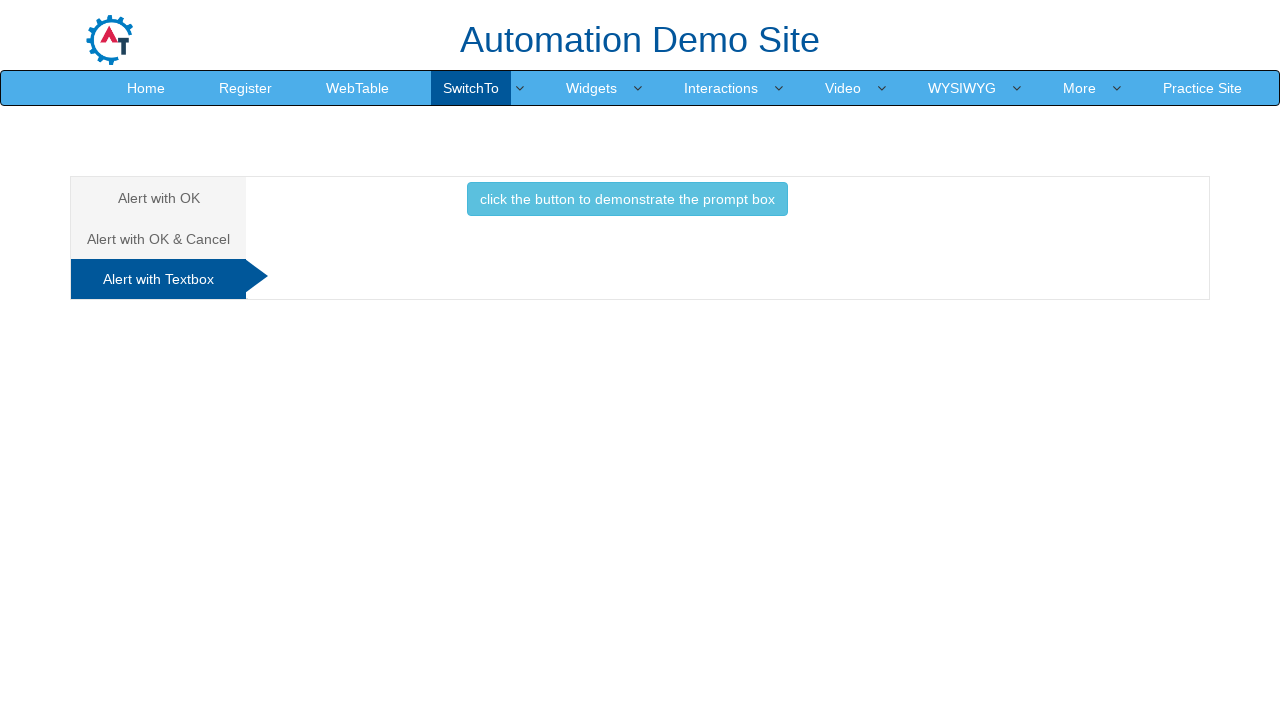

Set up dialog handler to dismiss and clicked prompt button, dismissed alert at (627, 199) on xpath=//button[@onclick='promptbox()']
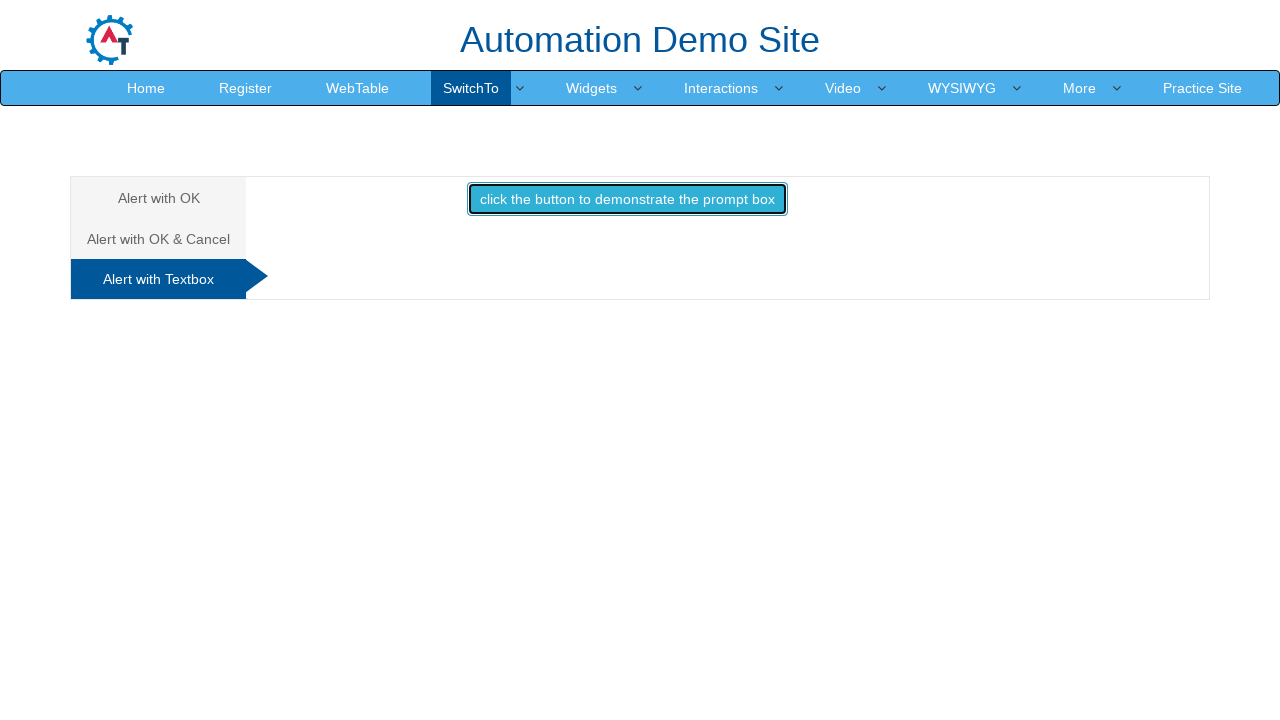

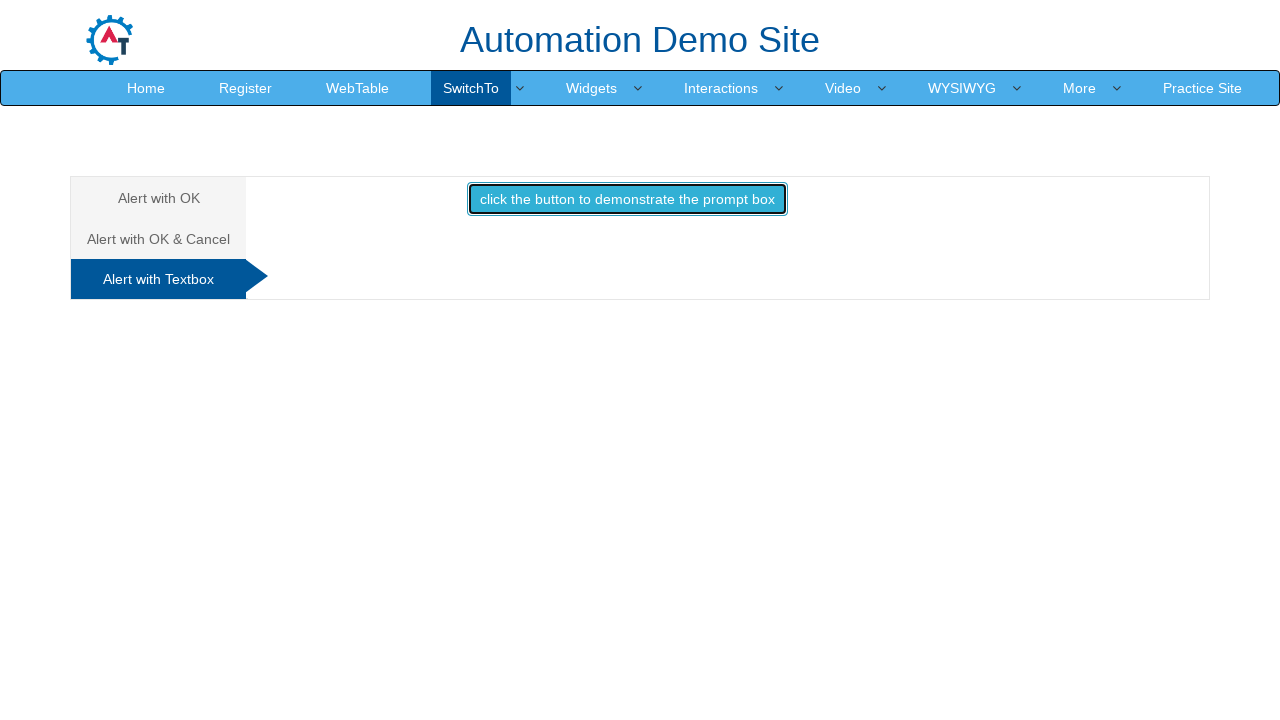